Navigates to a movie data website and scrolls to the bottom of the page to trigger dynamic content loading via infinite scroll.

Starting URL: https://spa3.scrape.center/

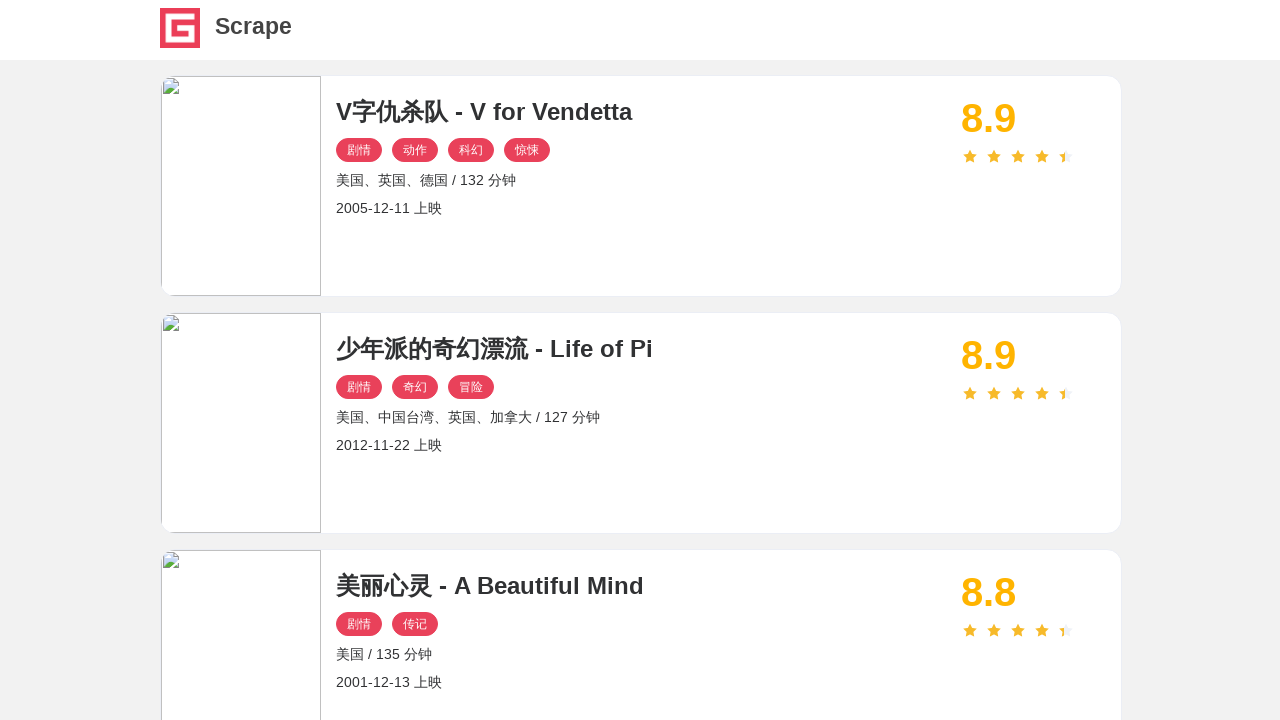

Waited for initial movie card content to load
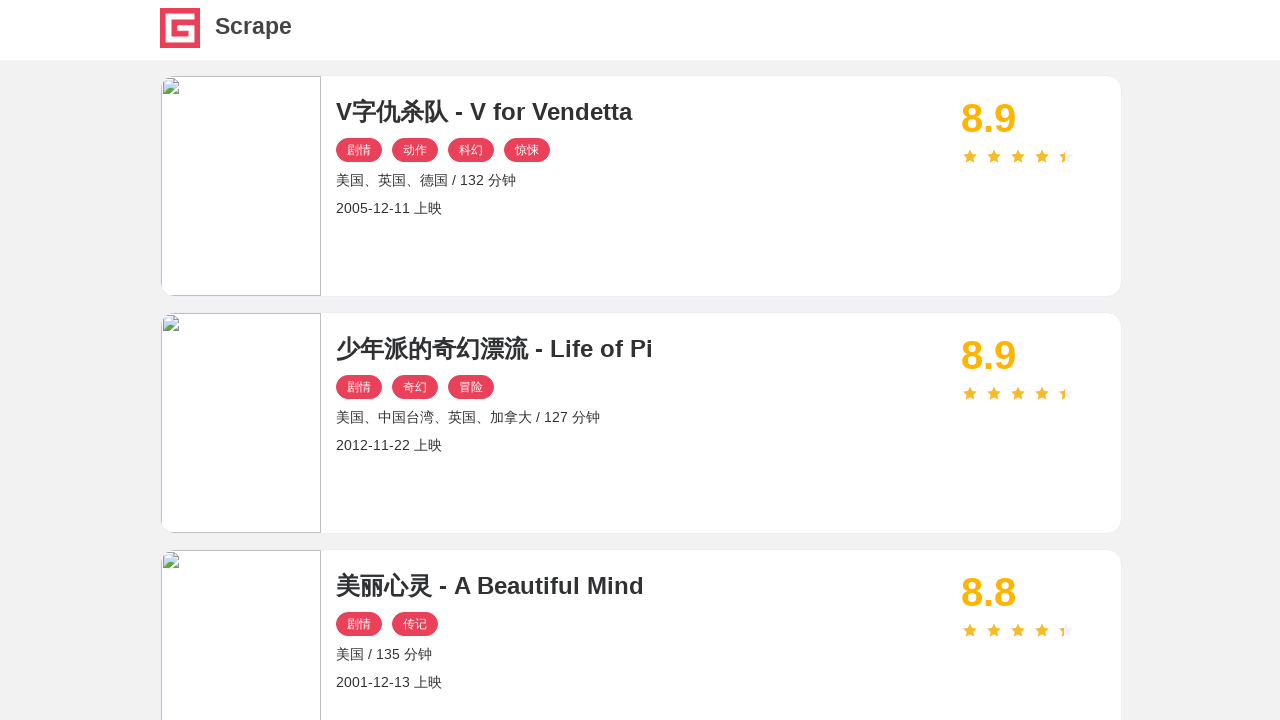

Pressed End key to scroll to bottom of page and trigger infinite scroll
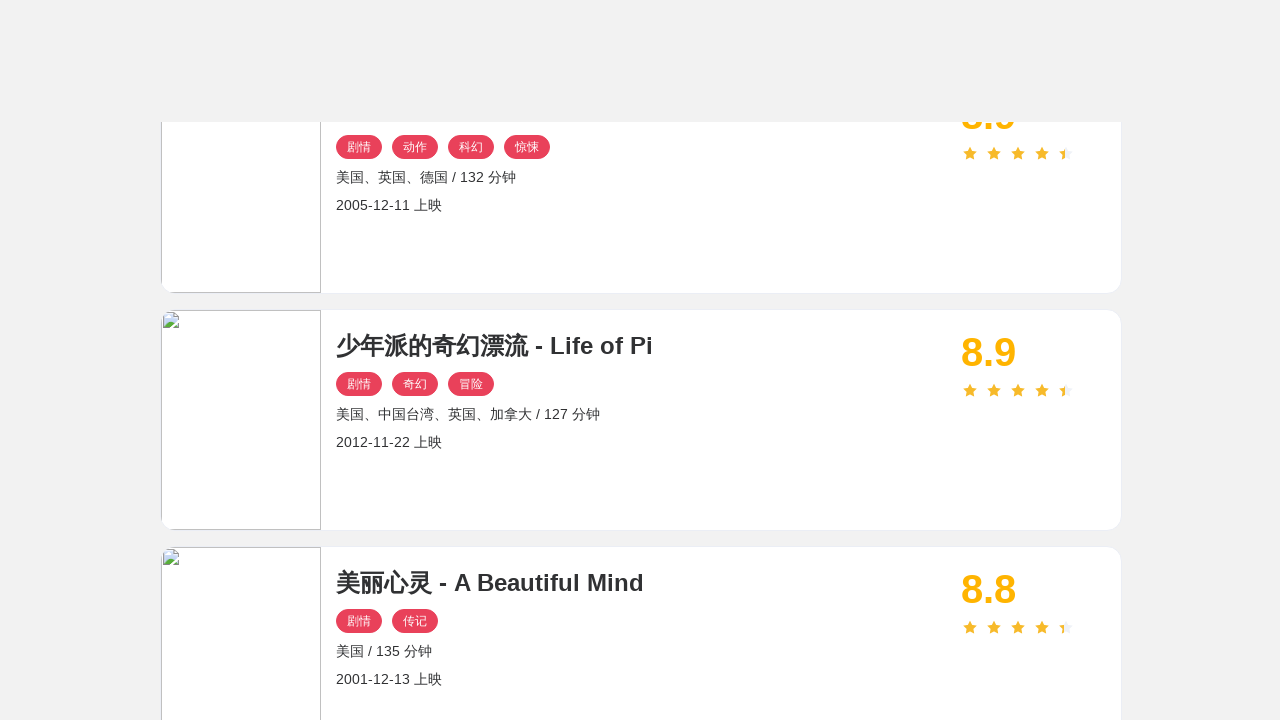

Waited 2 seconds for dynamic content to load
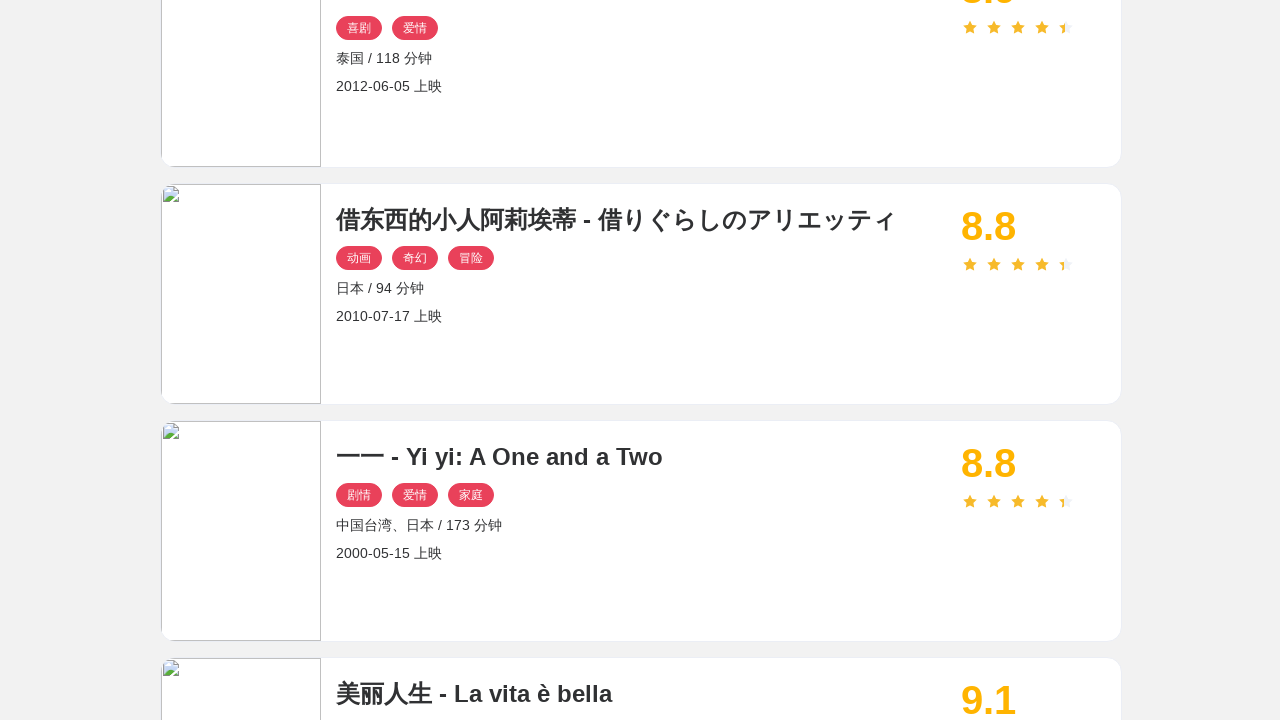

Pressed End key again to continue scrolling
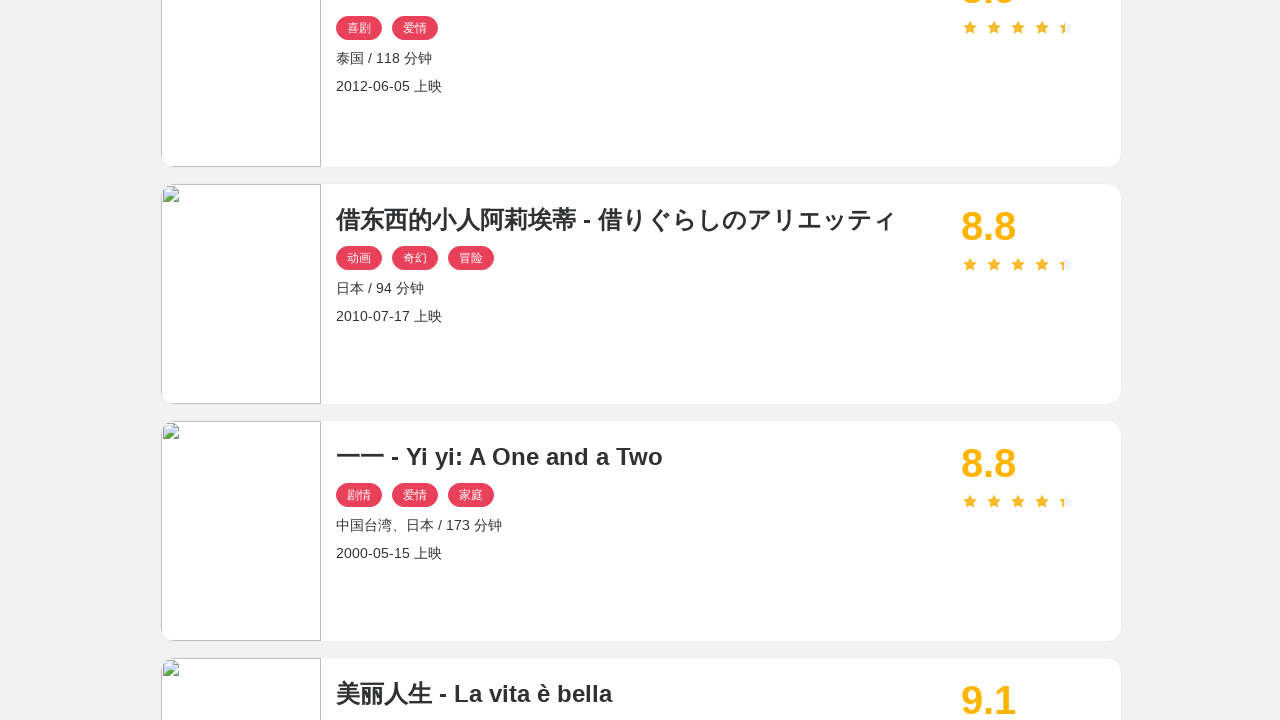

Confirmed movie card content is present after infinite scroll loading
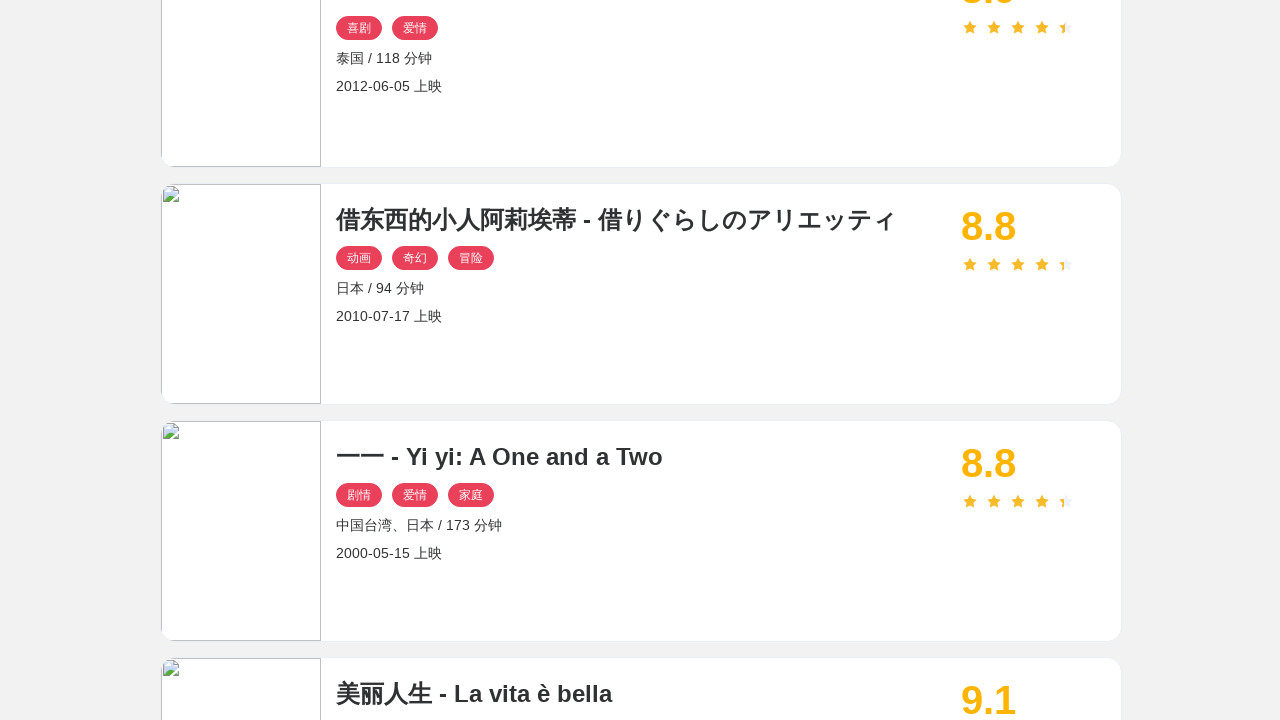

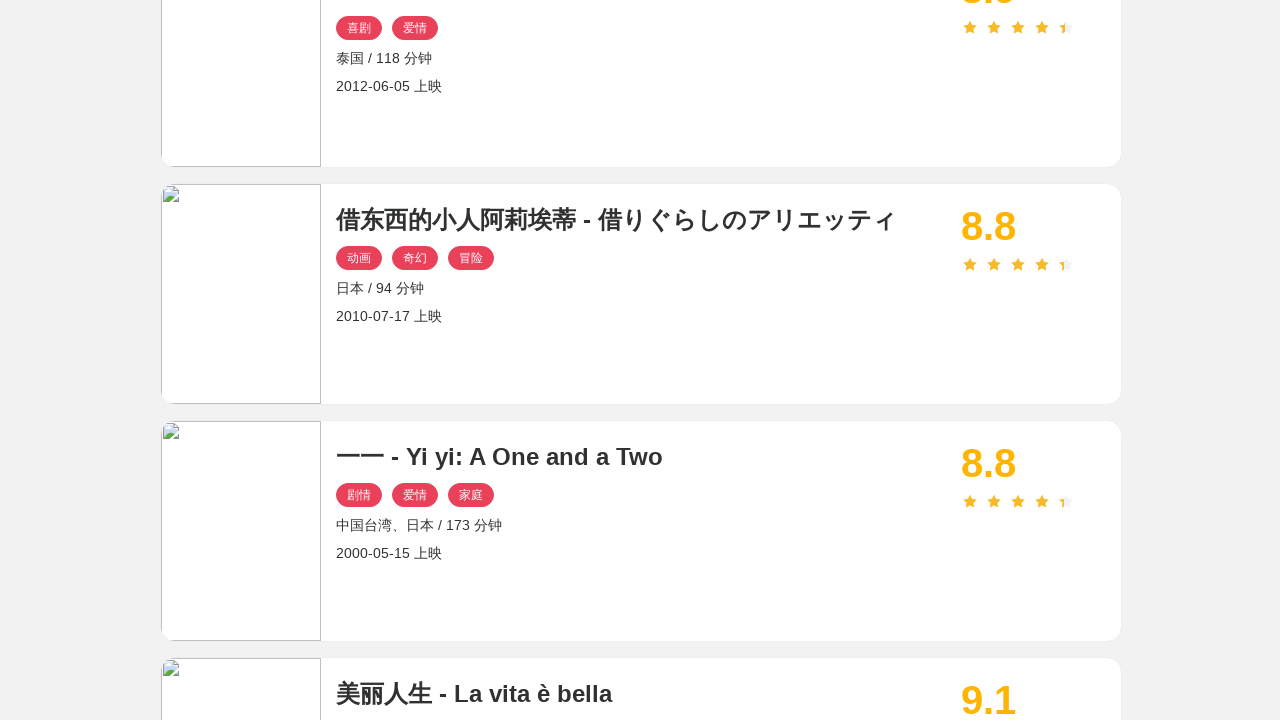